Opens the Walla news website and immediately closes the browser - a basic navigation test

Starting URL: https://walla.co.il

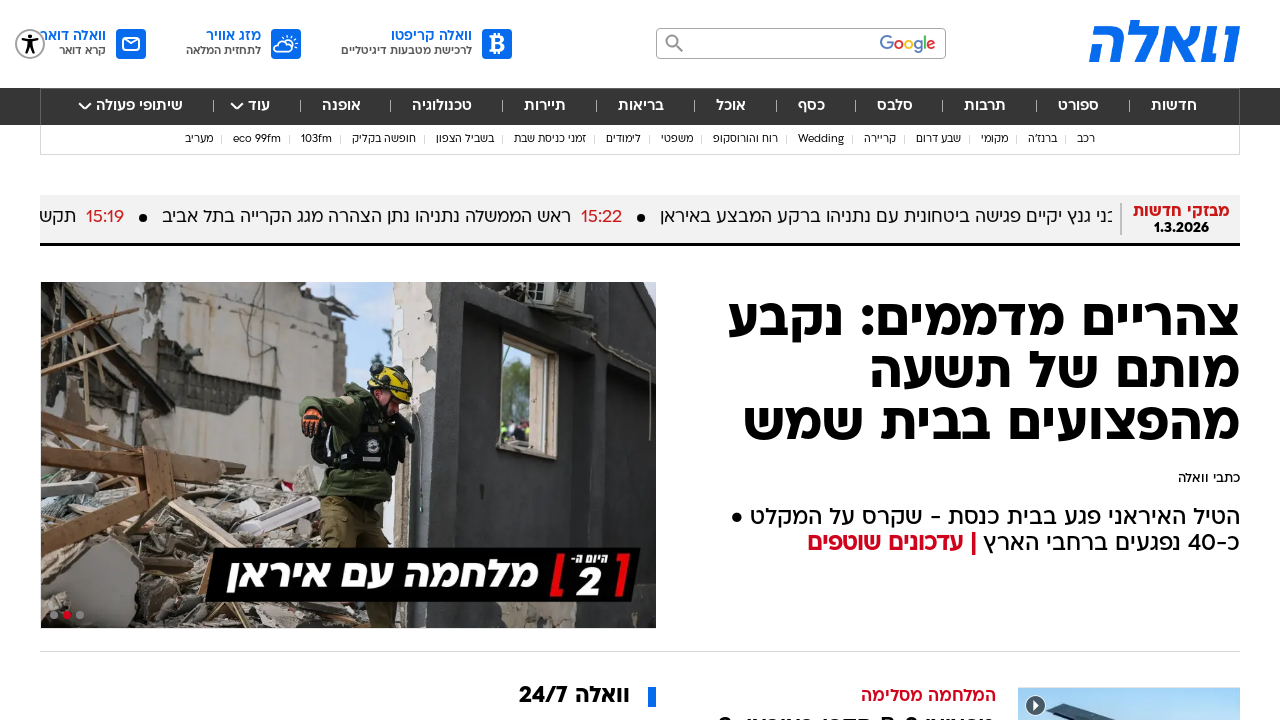

Waited for Walla news website to load (domcontentloaded)
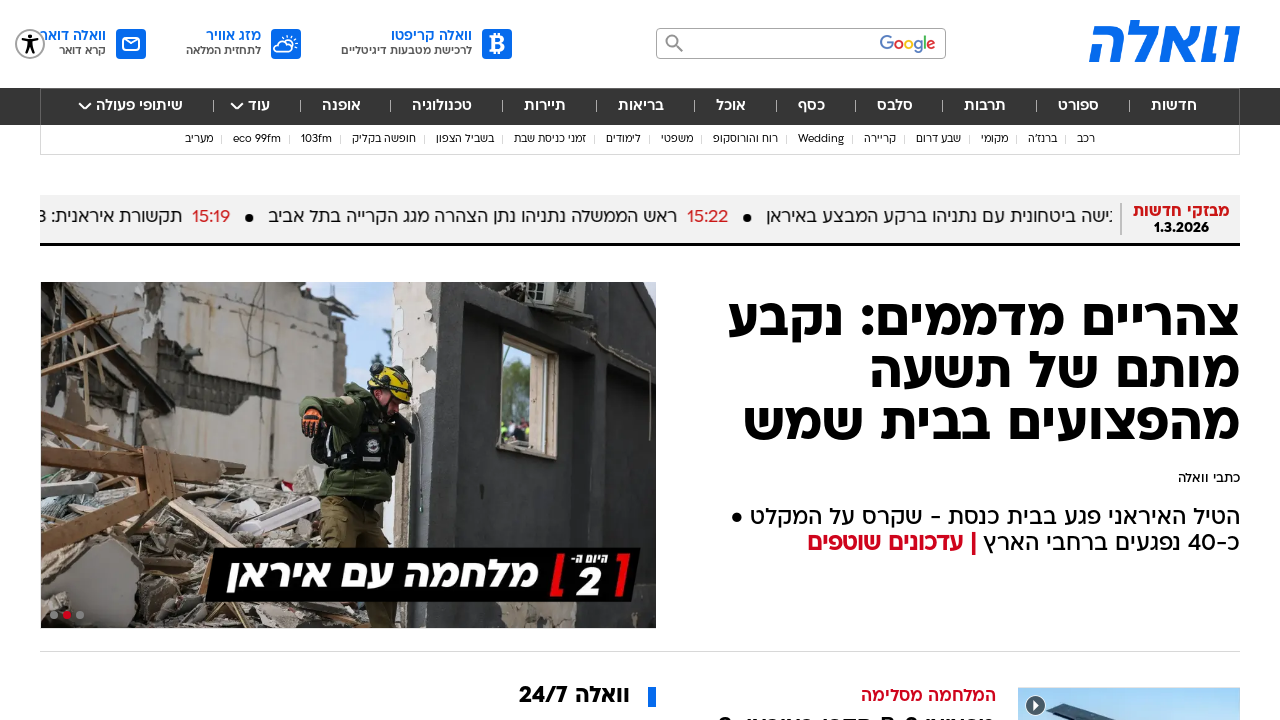

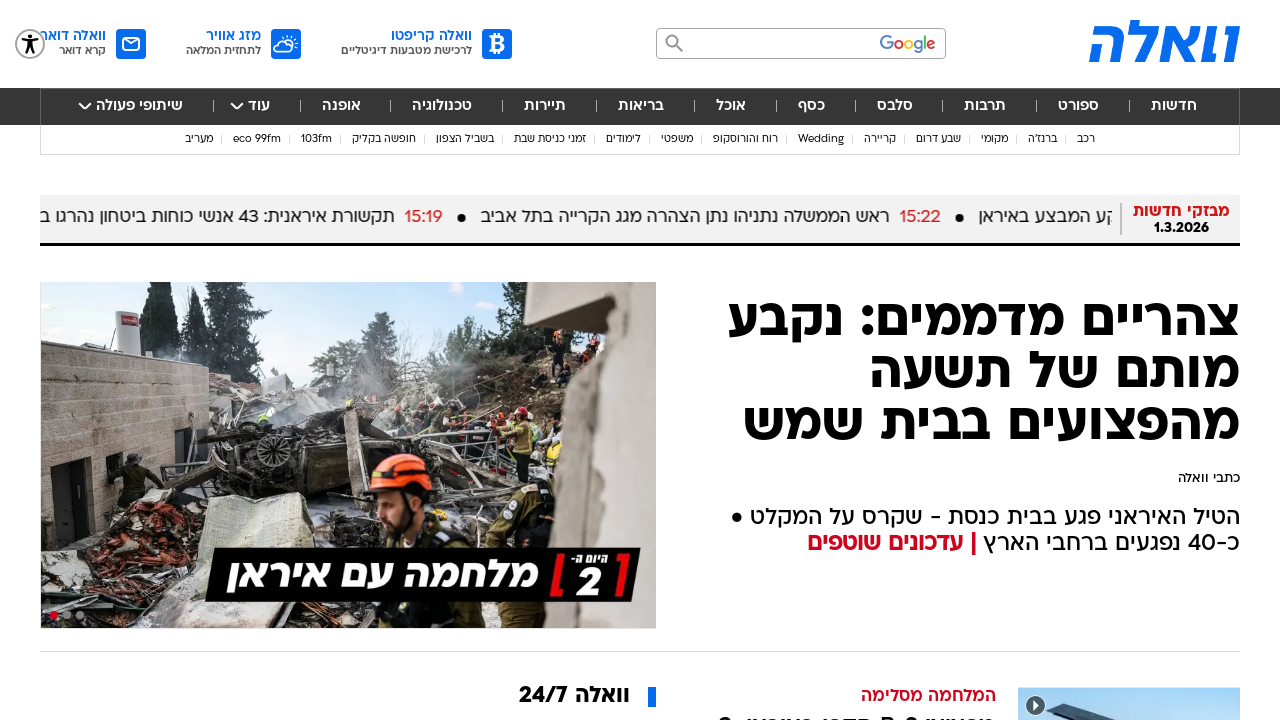